Tests multiple browser window/tab handling by clicking a button to open a new window, then programmatically opening additional tabs (Google, Facebook, Amazon), switching between them, and performing a Google search before returning to the main window.

Starting URL: https://www.practice-ucodeacademy.com/windows

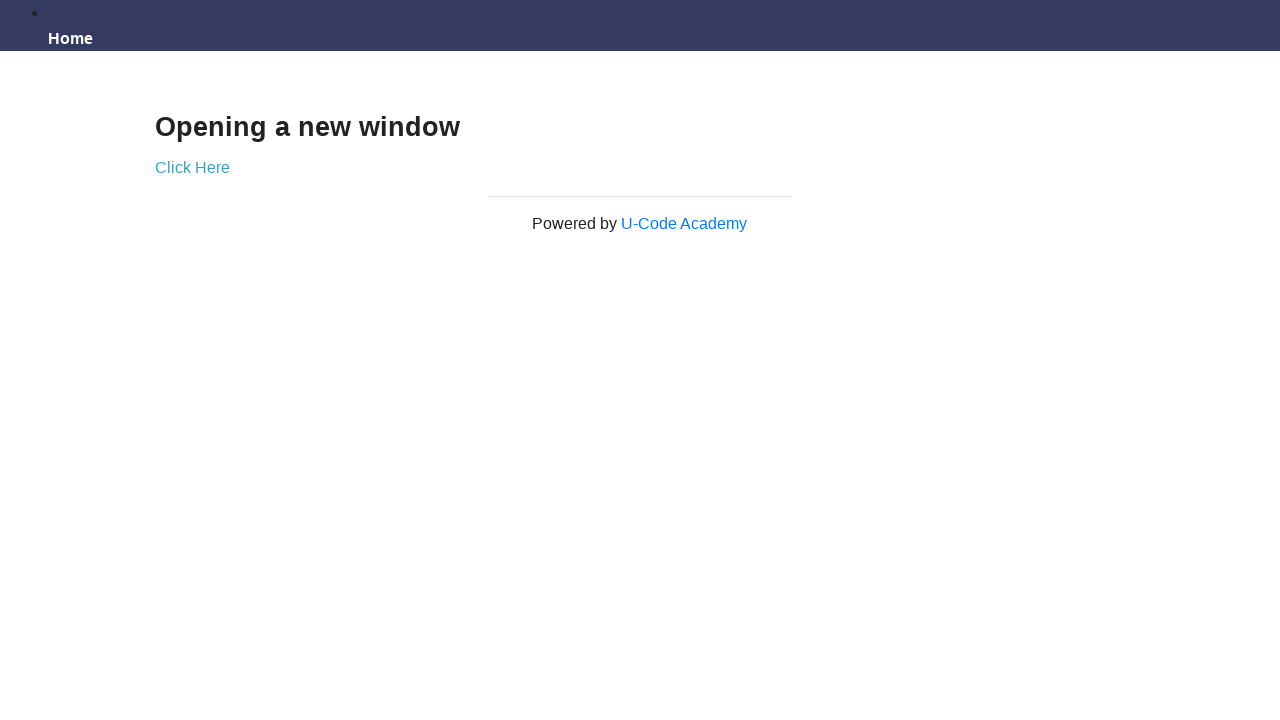

Clicked 'Click Here' button to open a new window at (192, 167) on xpath=//a[text()='Click Here']
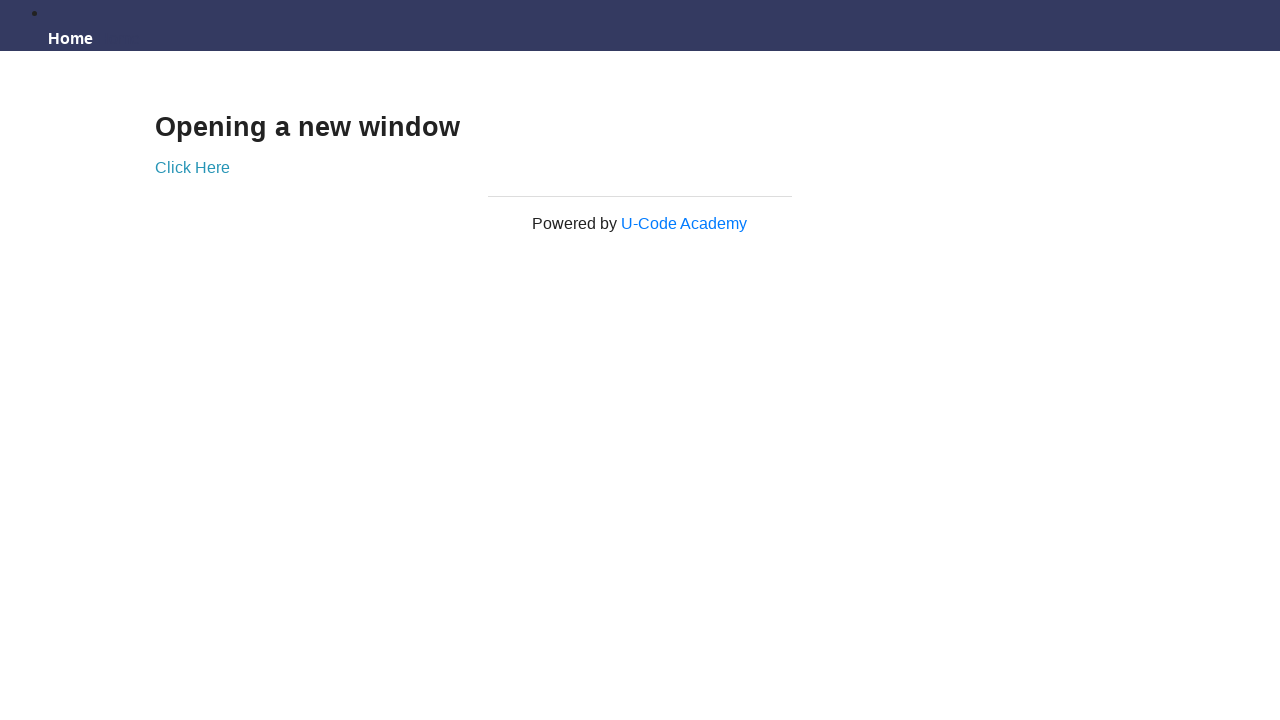

Opened Google in a new tab via JavaScript
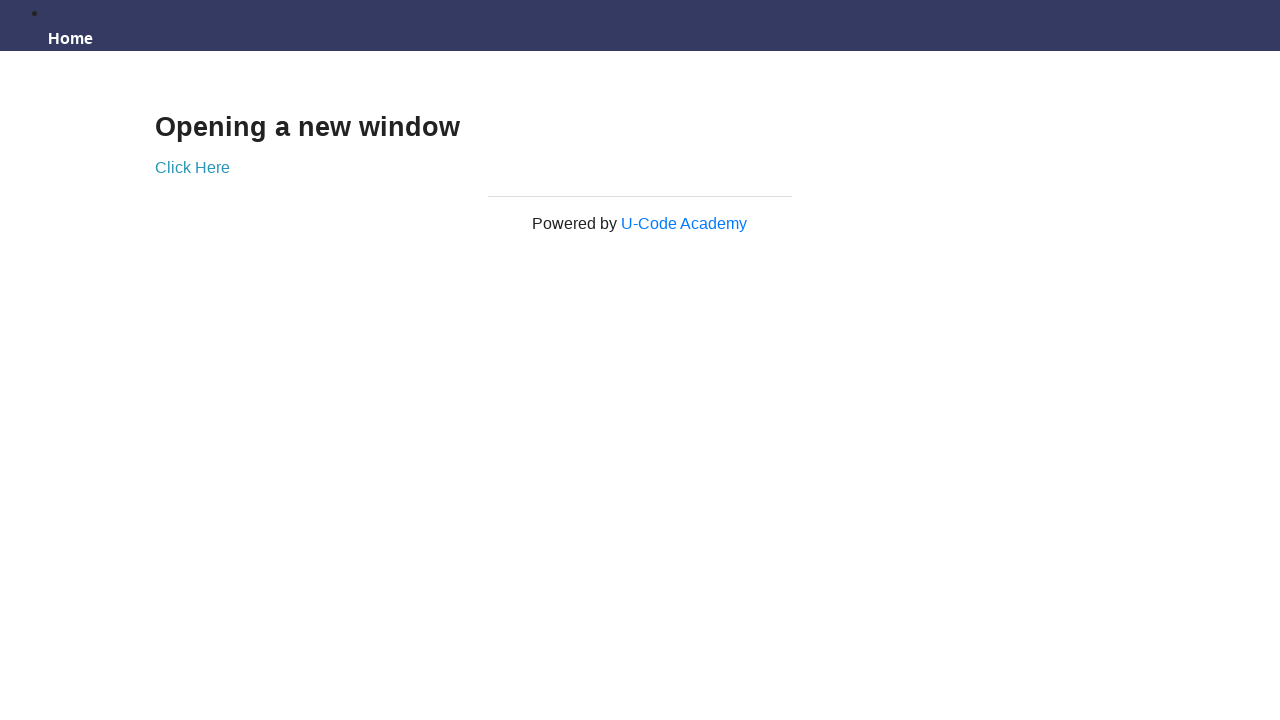

Opened Facebook in a new tab via JavaScript
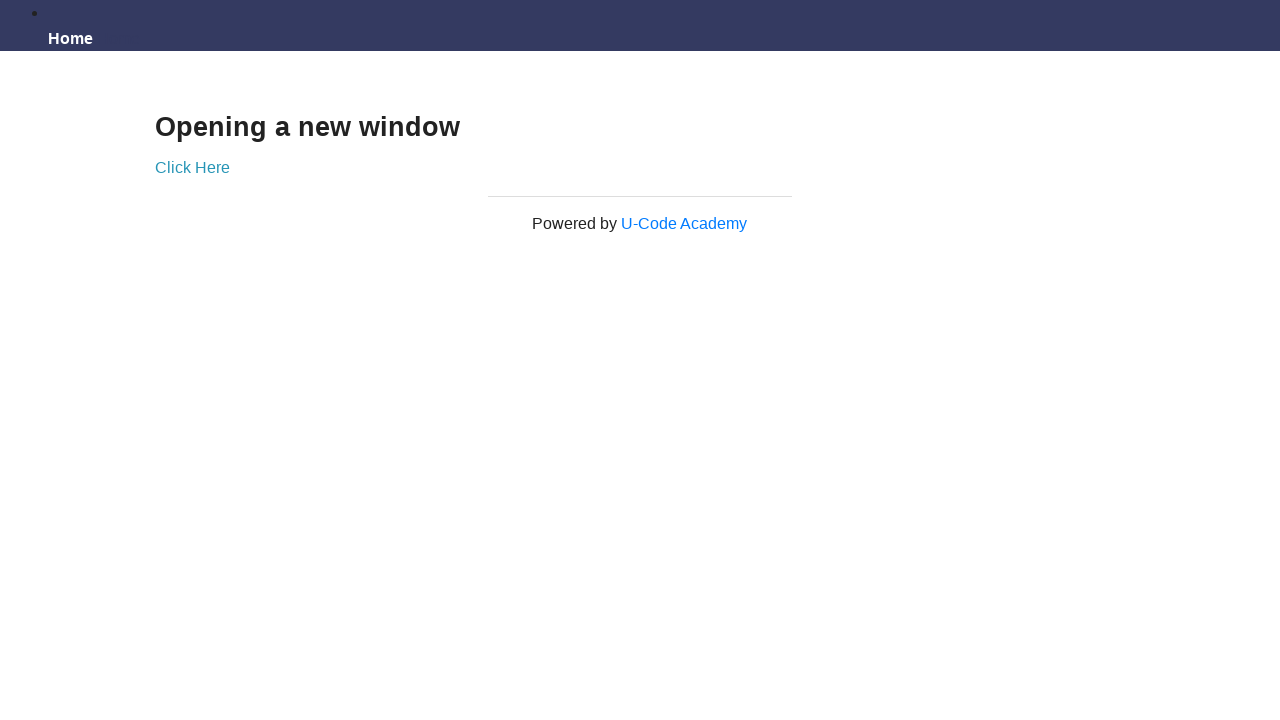

Opened Amazon in a new tab via JavaScript
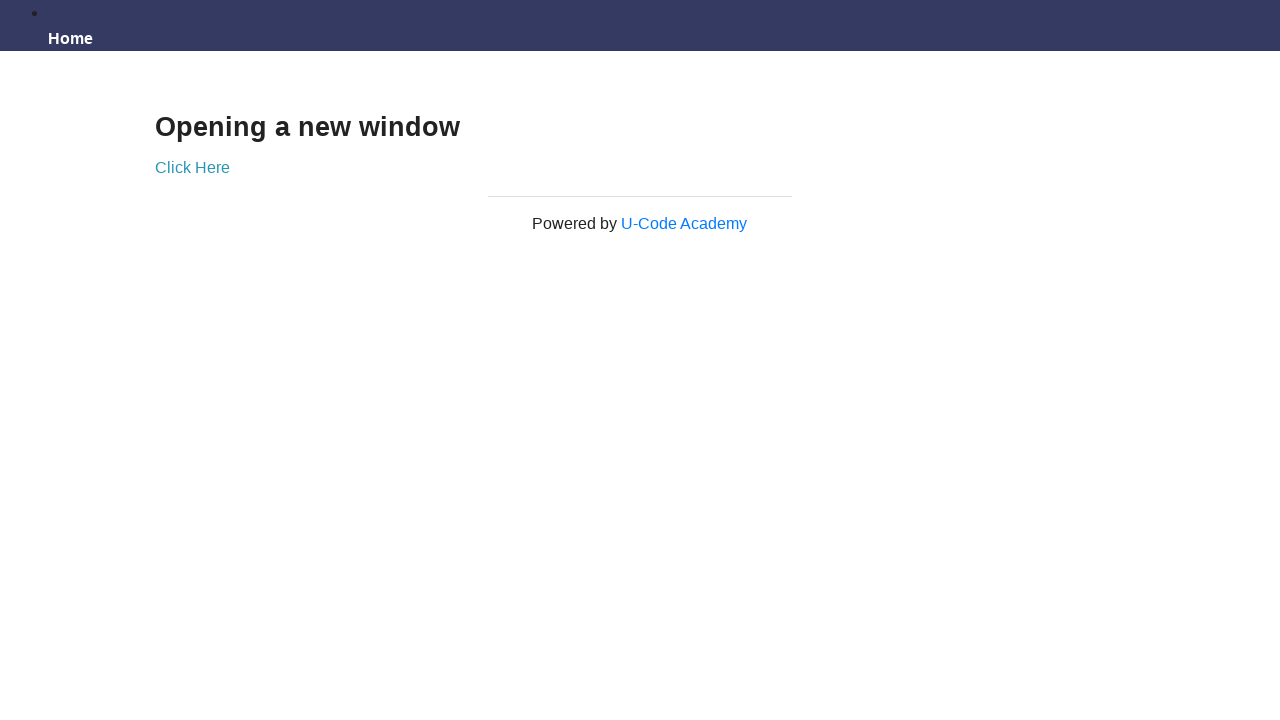

Waited 2 seconds for new tabs to fully load
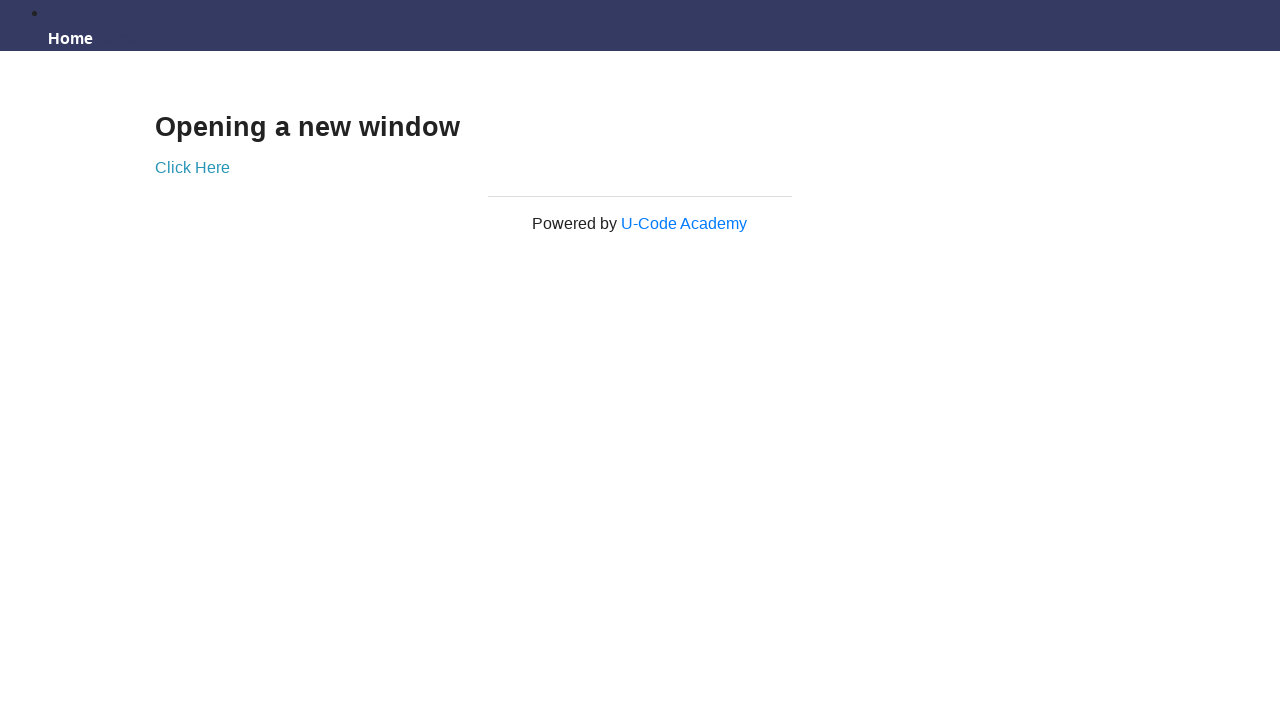

Retrieved all open pages from browser context
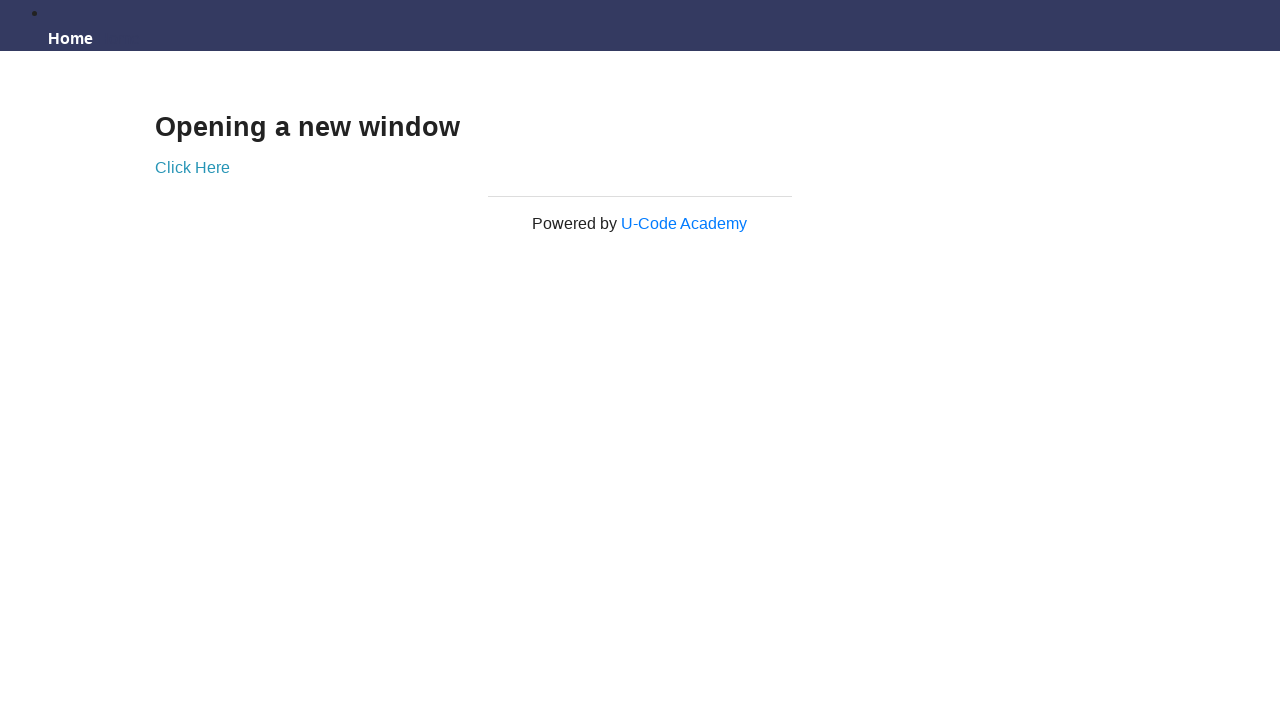

Found Google tab among all open pages
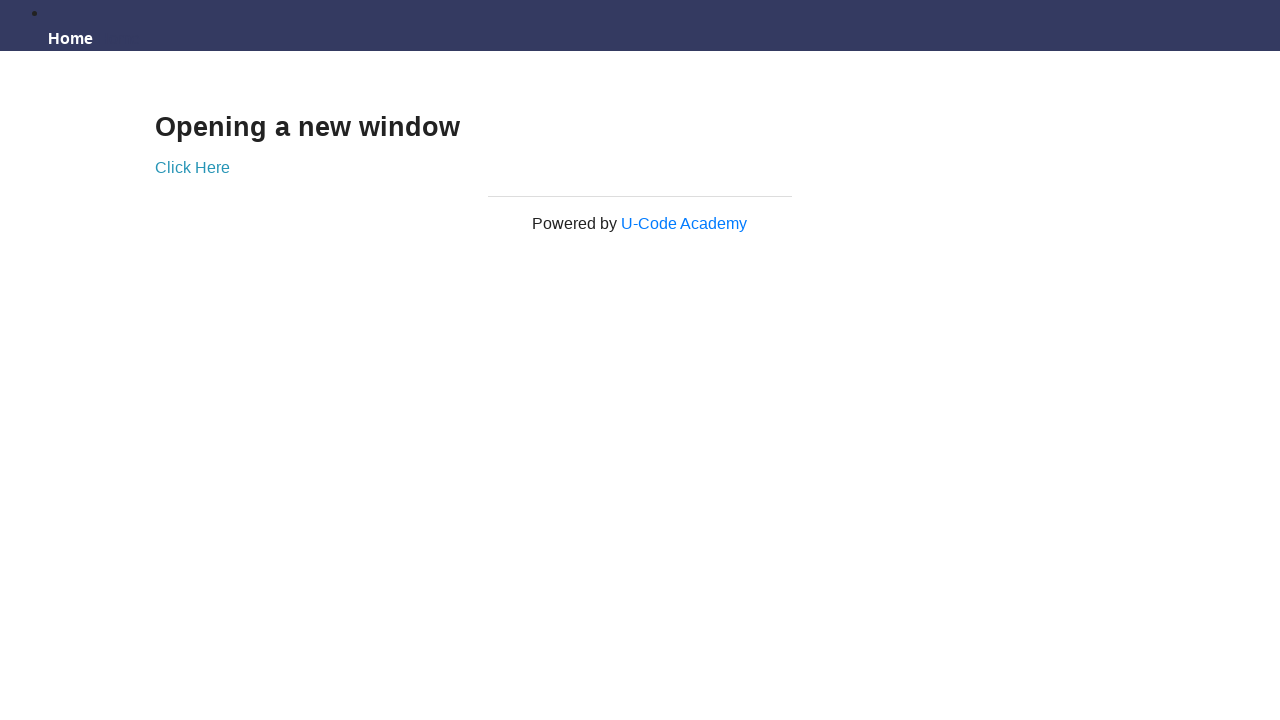

Switched back to main window and brought it to front
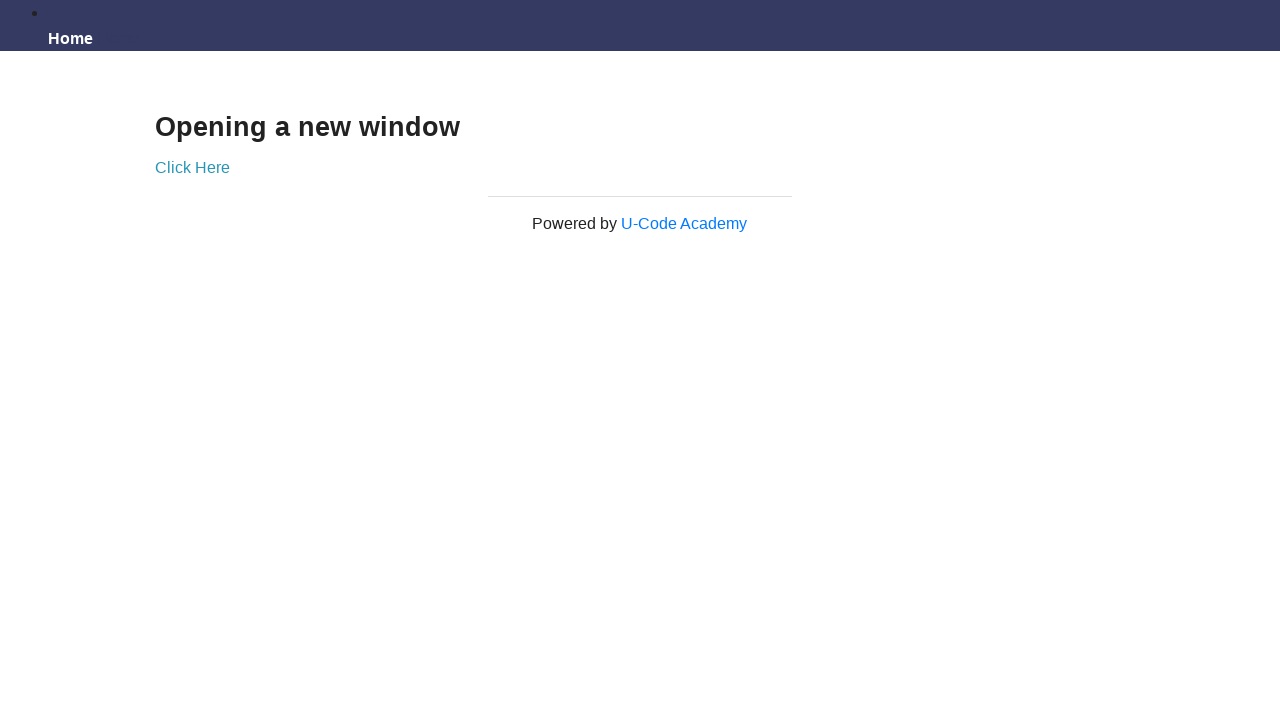

Waited 2 seconds on main window
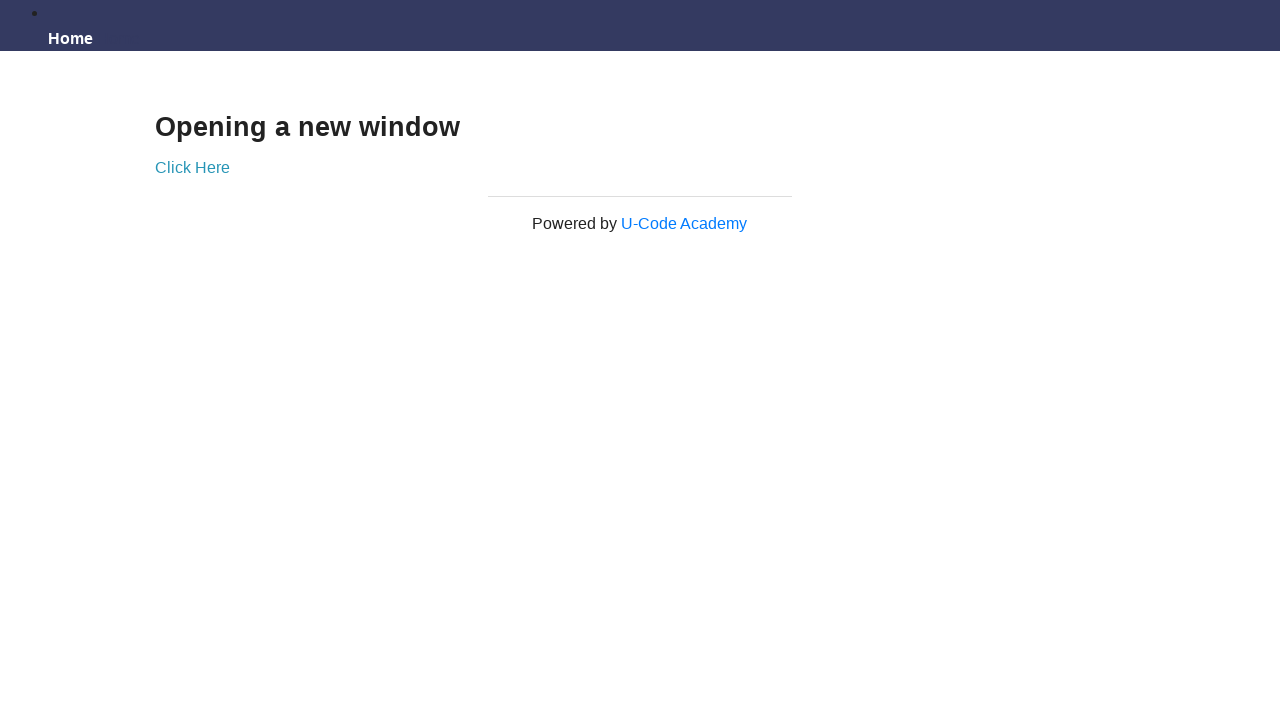

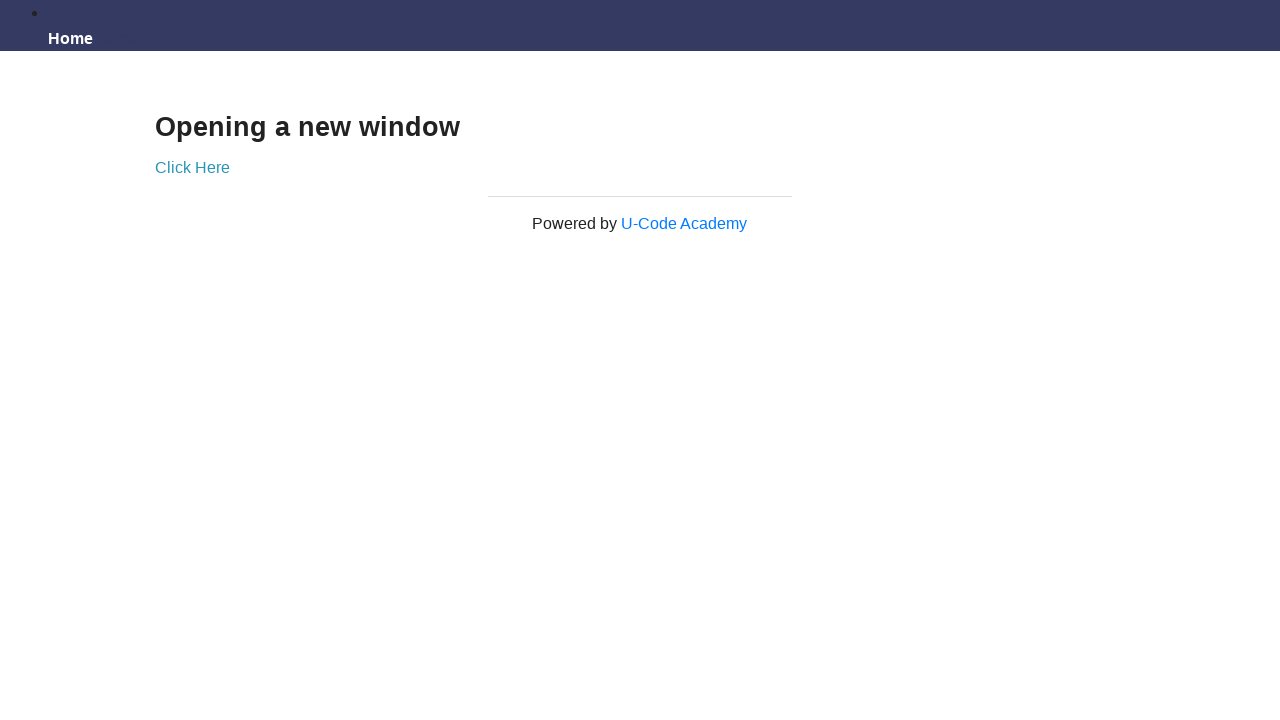